Tests checkbox functionality by verifying initial states of checkboxes, clicking checkbox #1 to select it, and confirming the selection state changes correctly.

Starting URL: http://the-internet.herokuapp.com/checkboxes

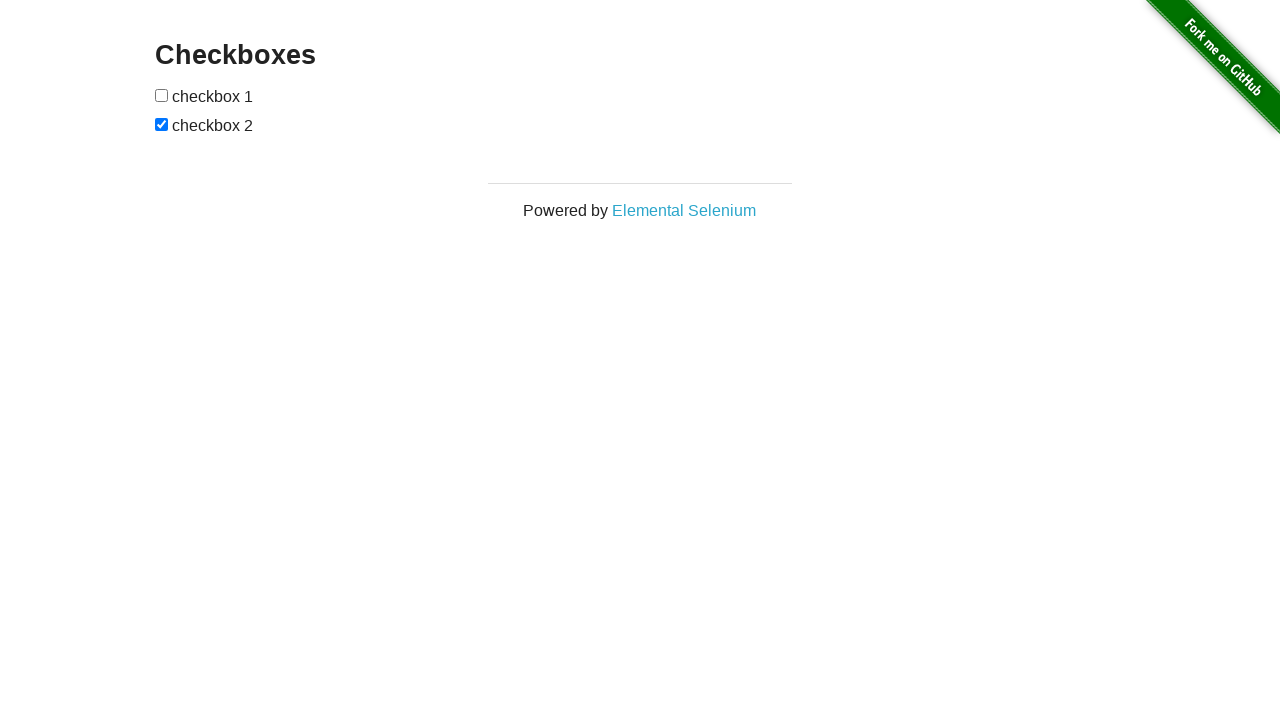

Located first checkbox element on the page
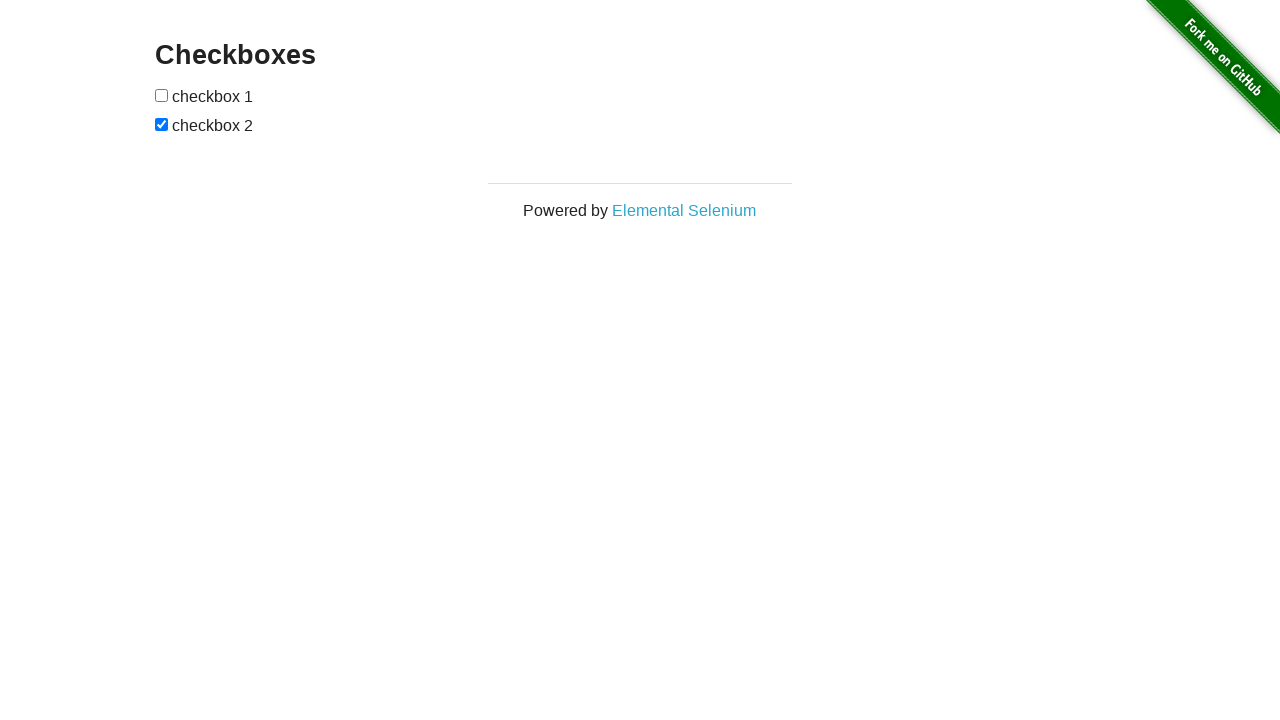

Verified checkbox 1 is not selected by default
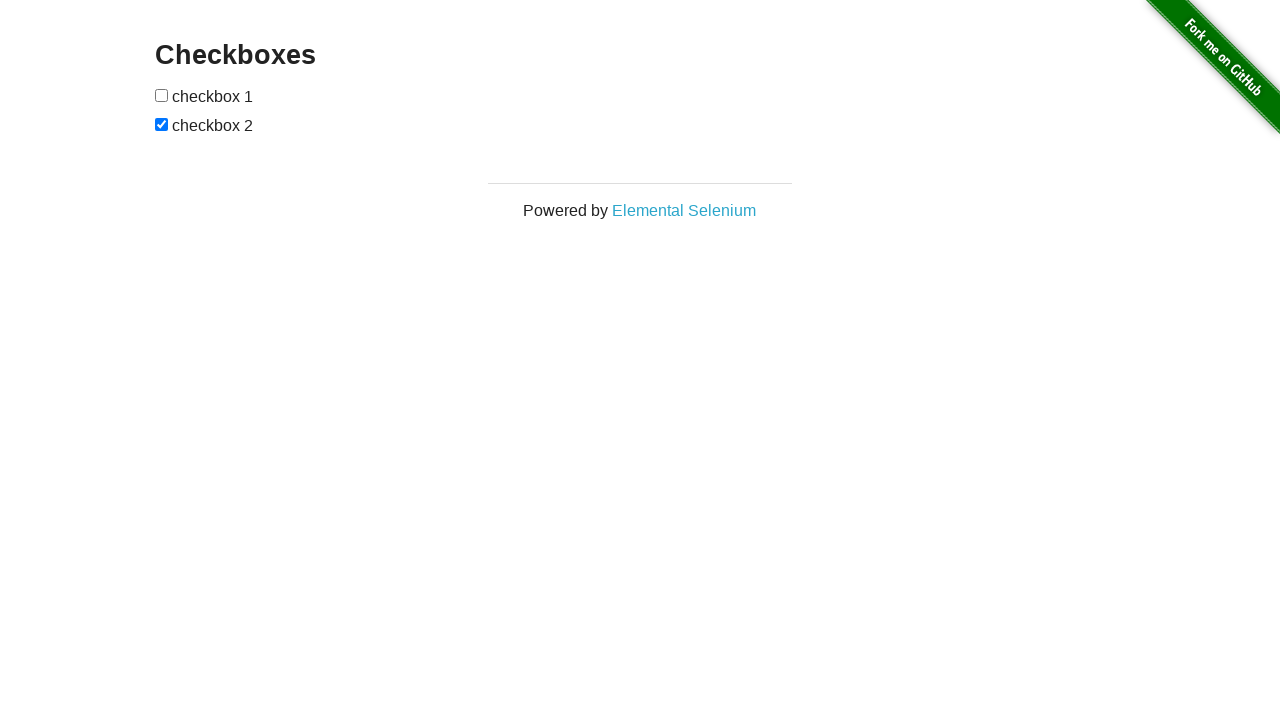

Clicked checkbox 1 to select it at (162, 95) on input[type='checkbox'] >> nth=0
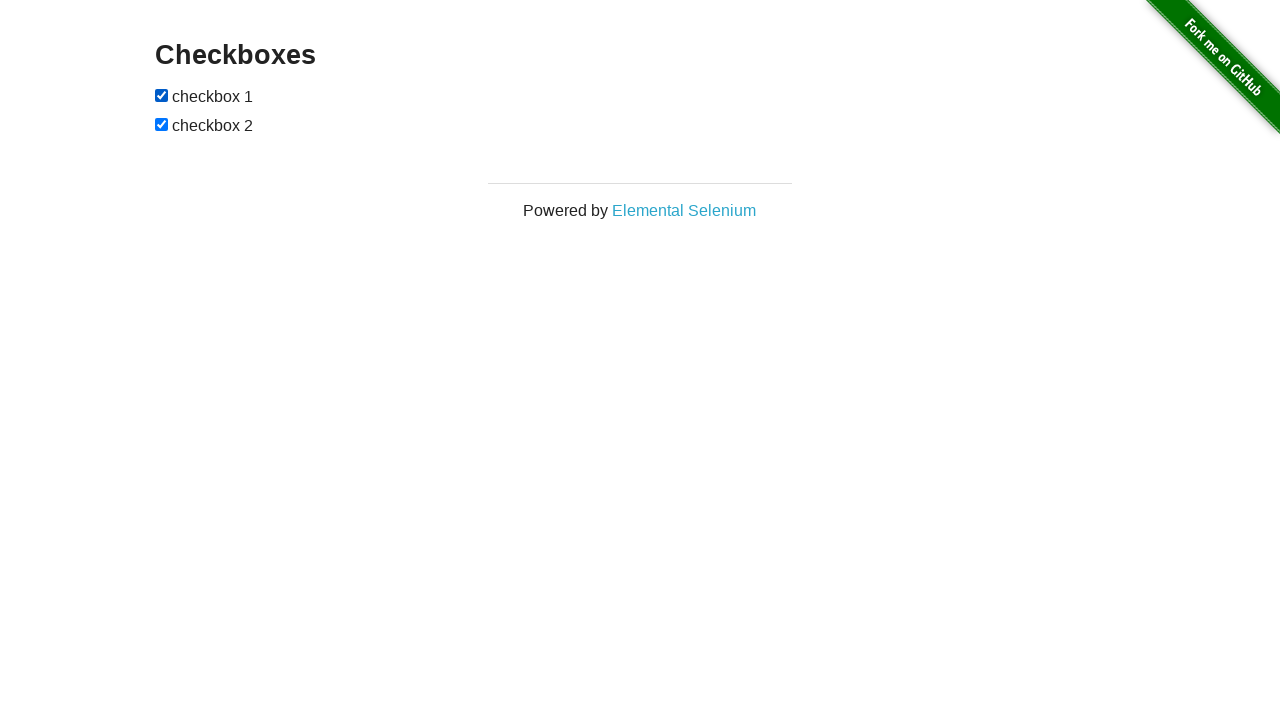

Verified checkbox 1 is now selected after clicking
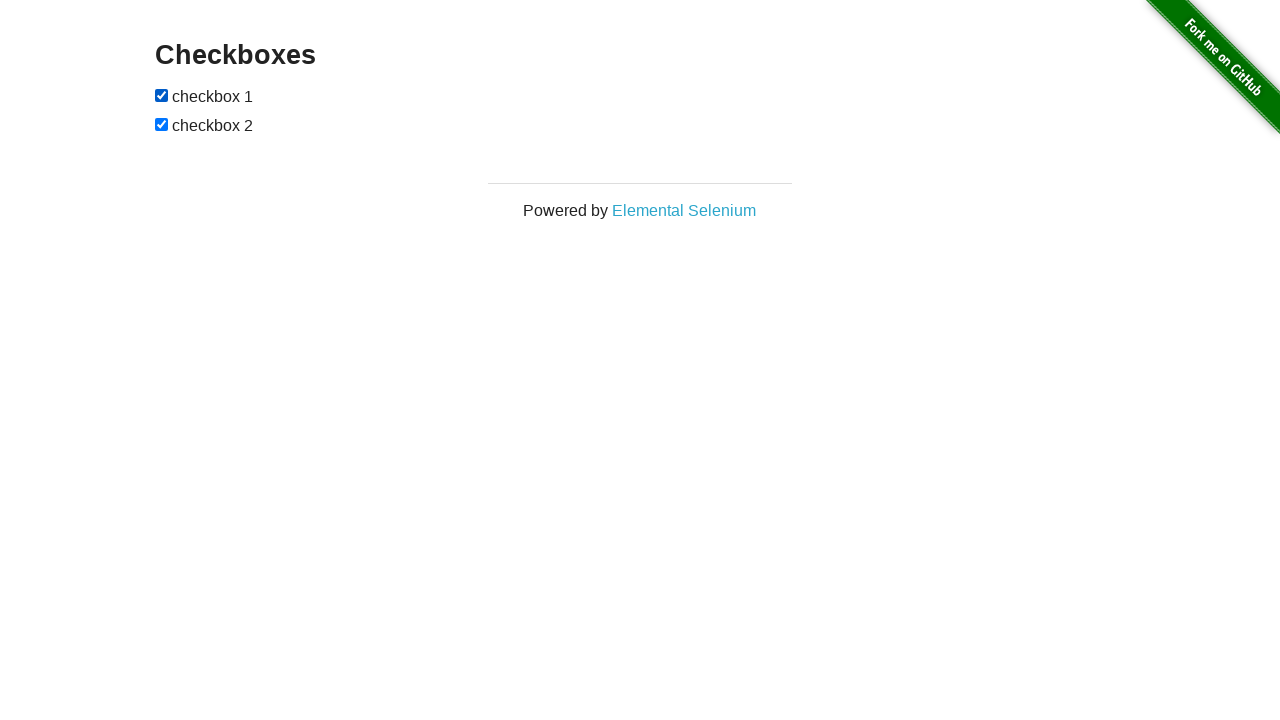

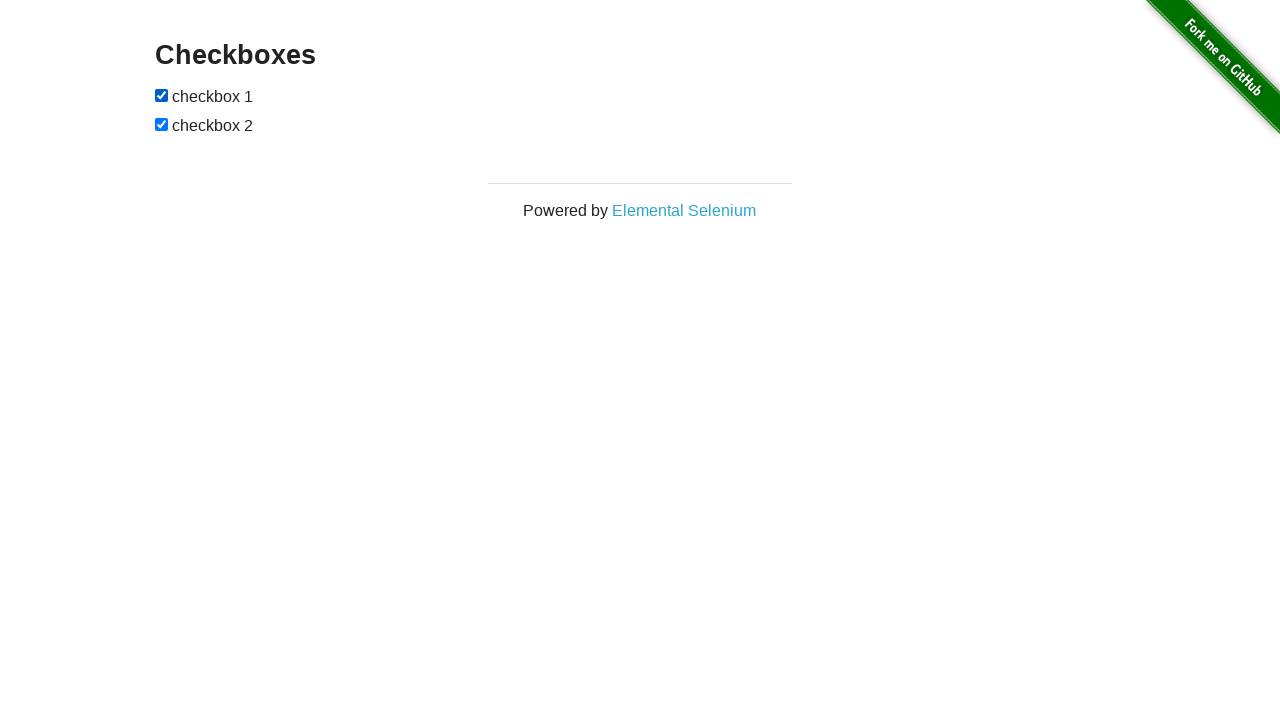